Tests that todo data persists after page reload

Starting URL: https://demo.playwright.dev/todomvc

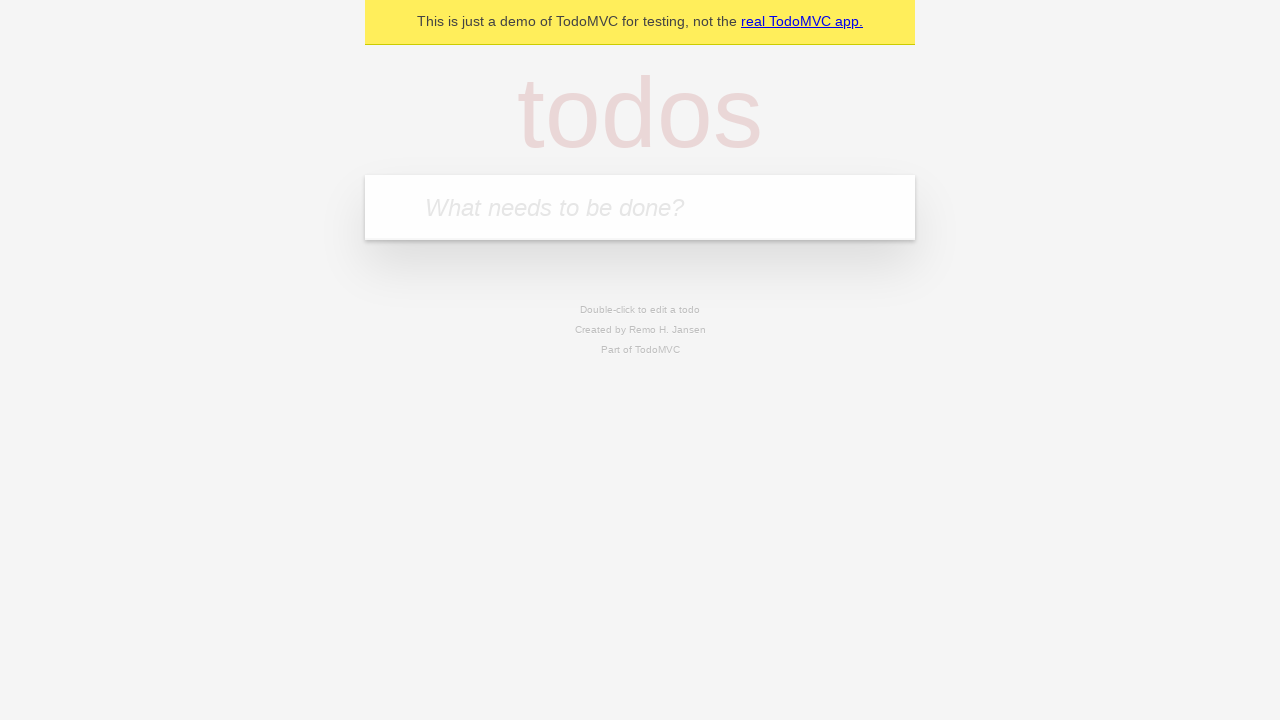

Filled todo input with 'buy some cheese' on internal:attr=[placeholder="What needs to be done?"i]
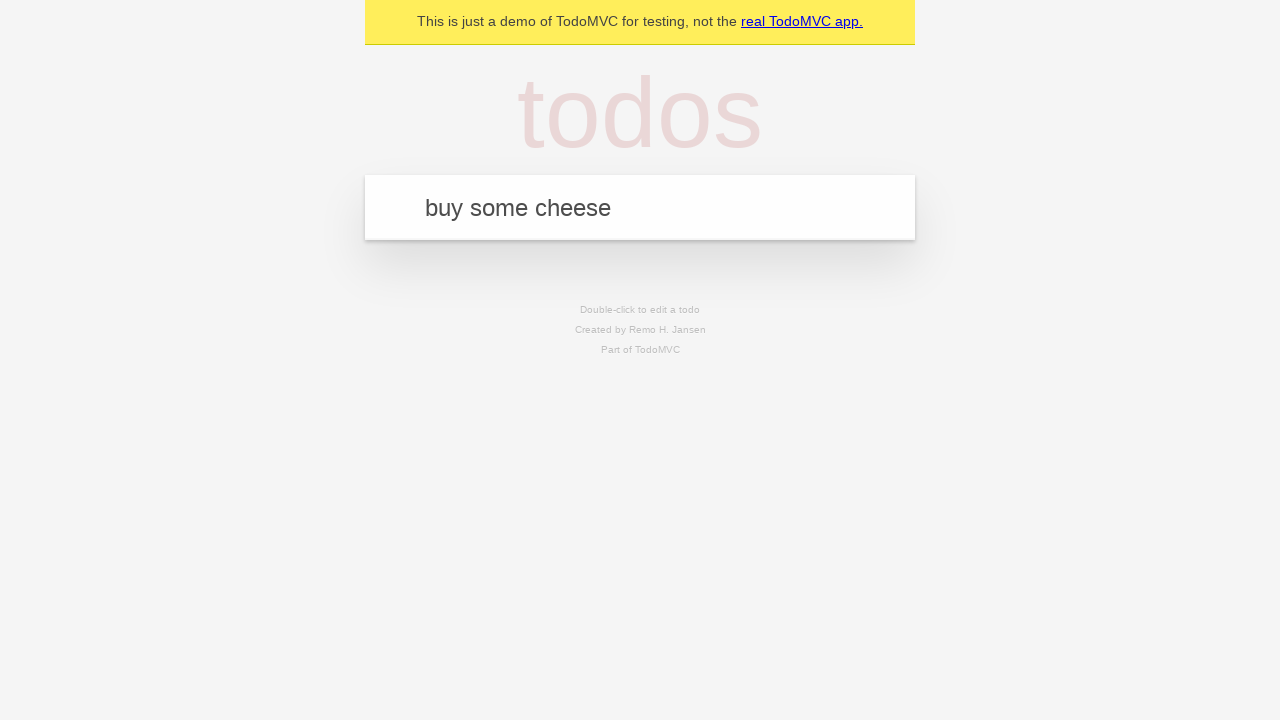

Pressed Enter to add first todo on internal:attr=[placeholder="What needs to be done?"i]
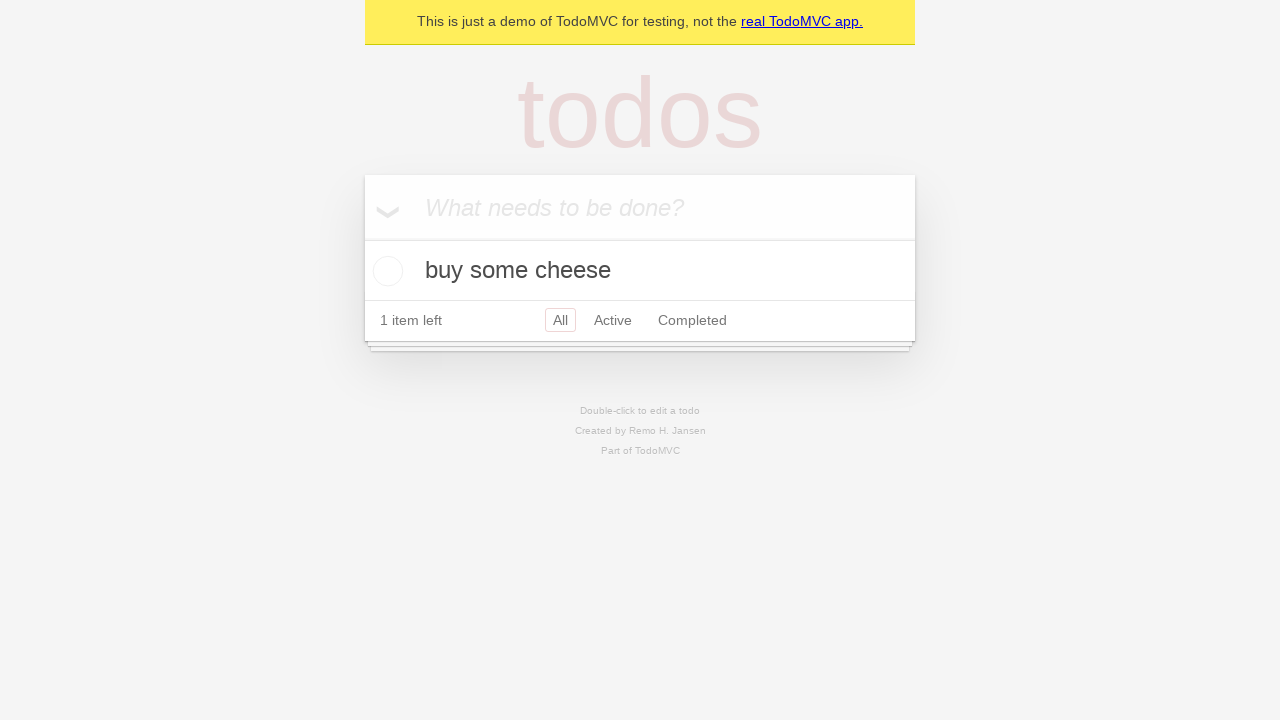

Filled todo input with 'feed the cat' on internal:attr=[placeholder="What needs to be done?"i]
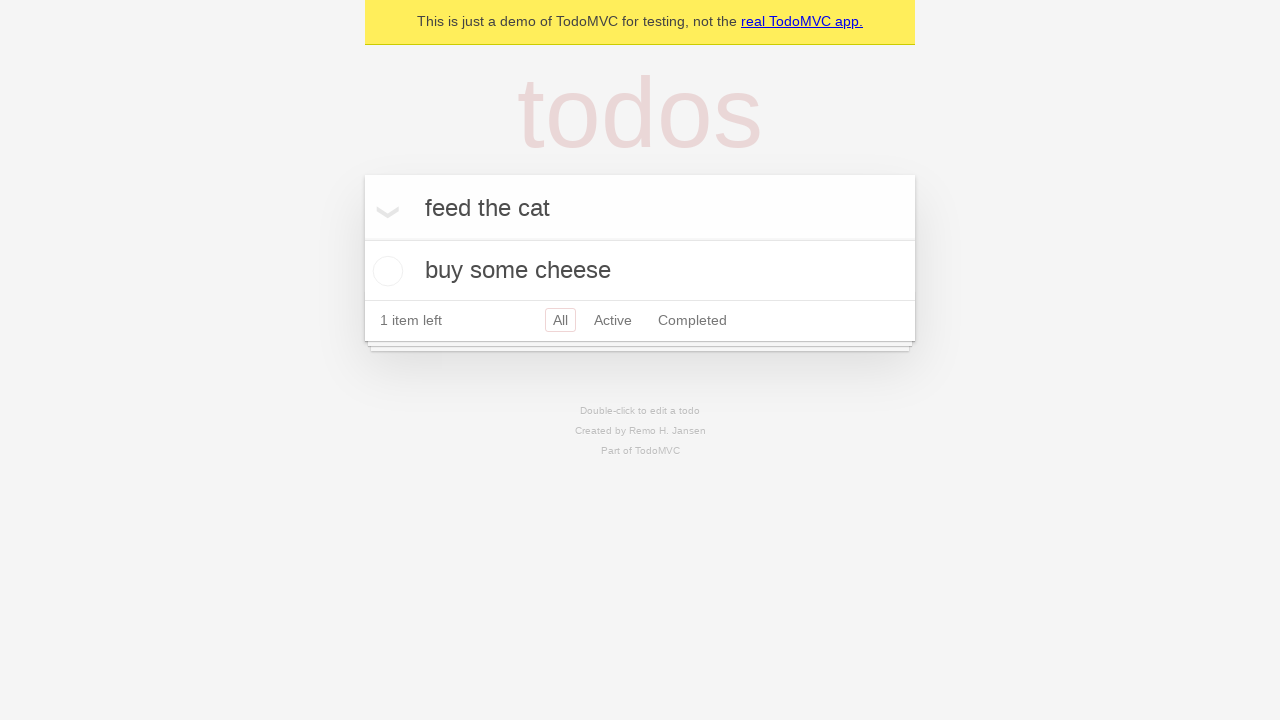

Pressed Enter to add second todo on internal:attr=[placeholder="What needs to be done?"i]
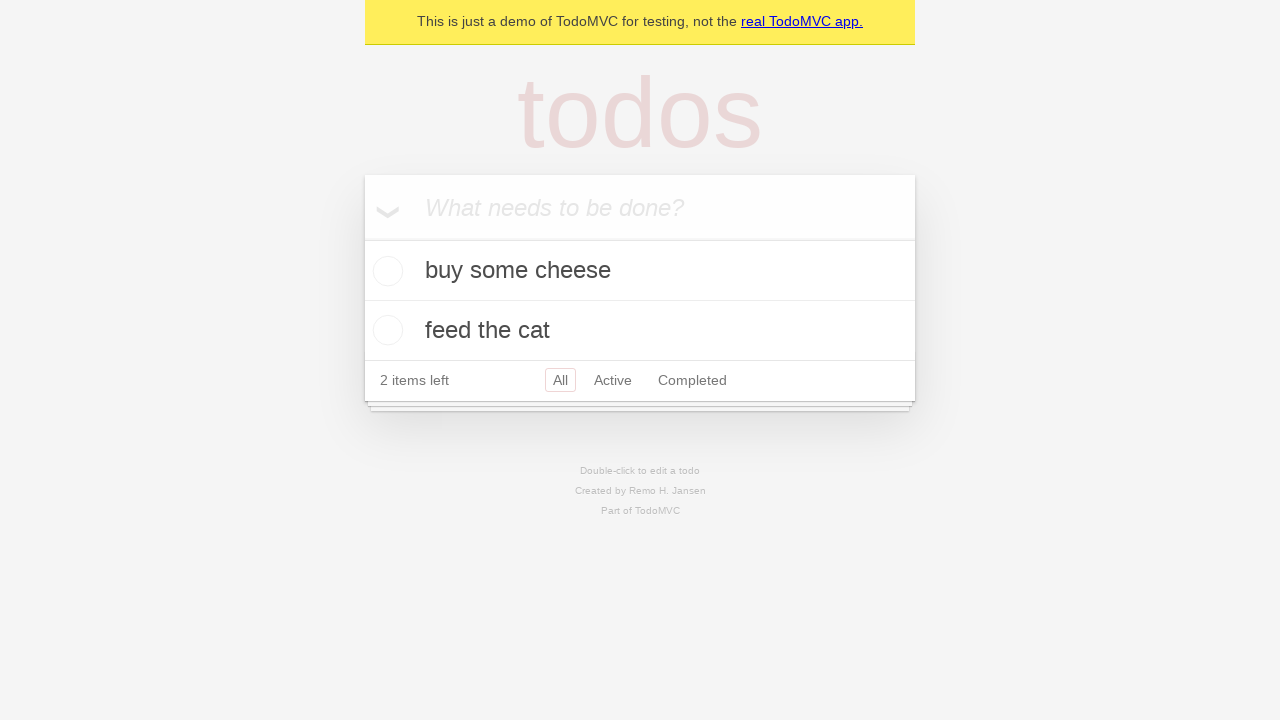

Checked first todo item at (385, 271) on [data-testid='todo-item'] >> nth=0 >> internal:role=checkbox
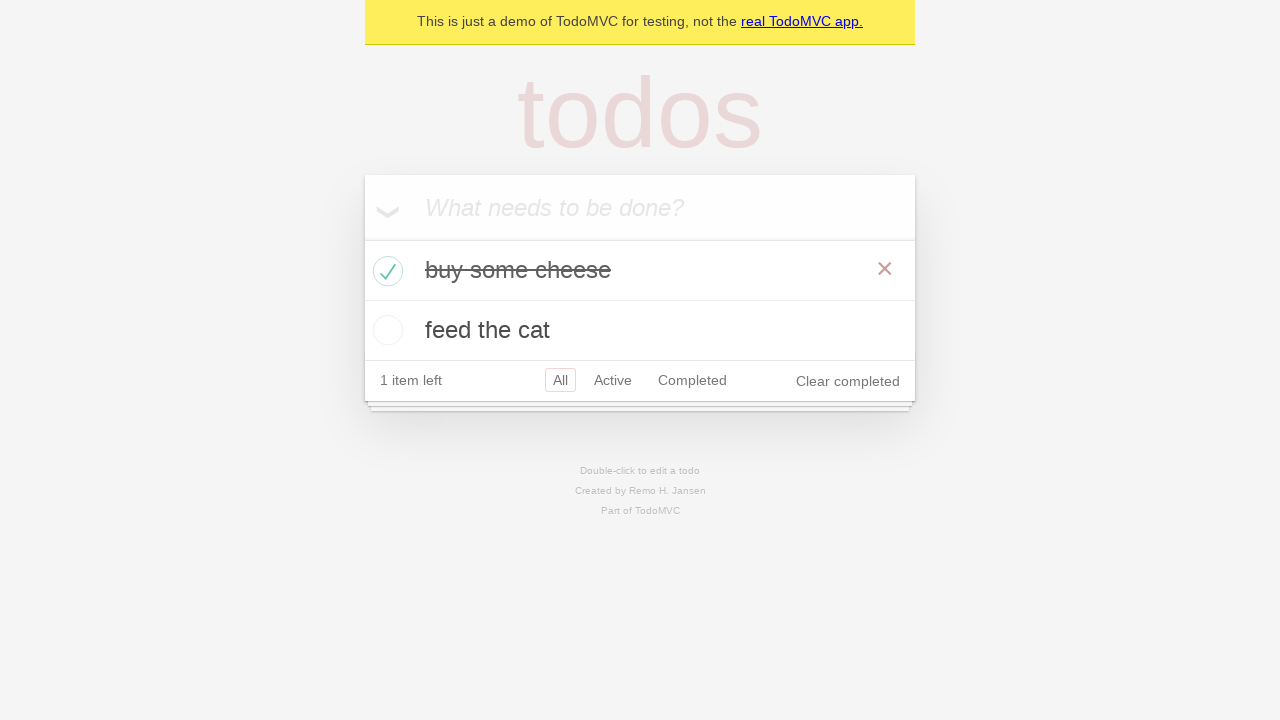

Reloaded the page
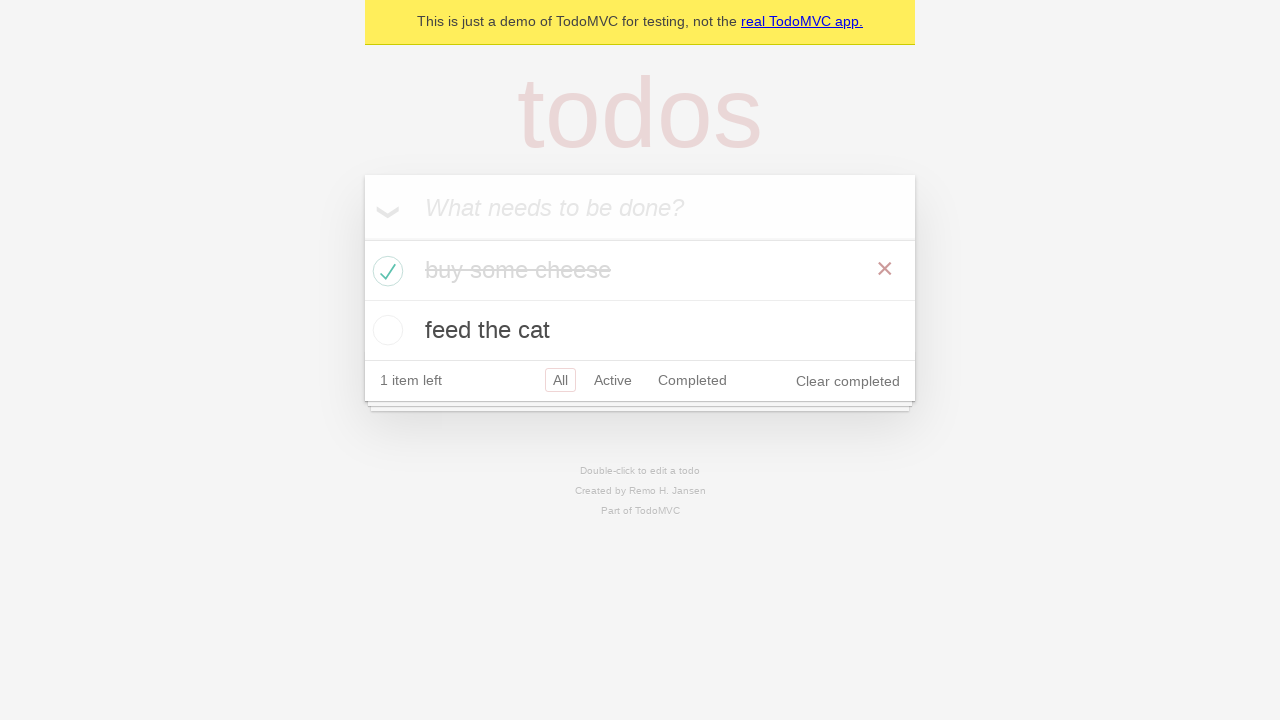

Waited for todo items to appear after page reload
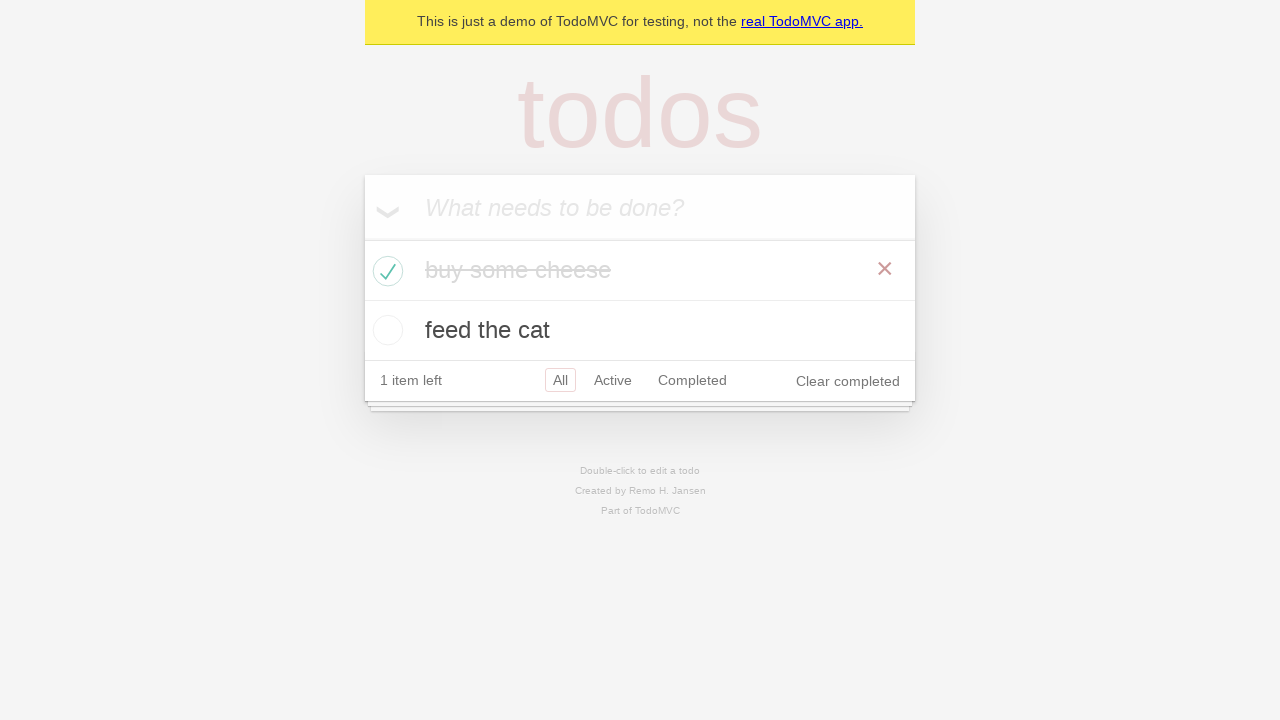

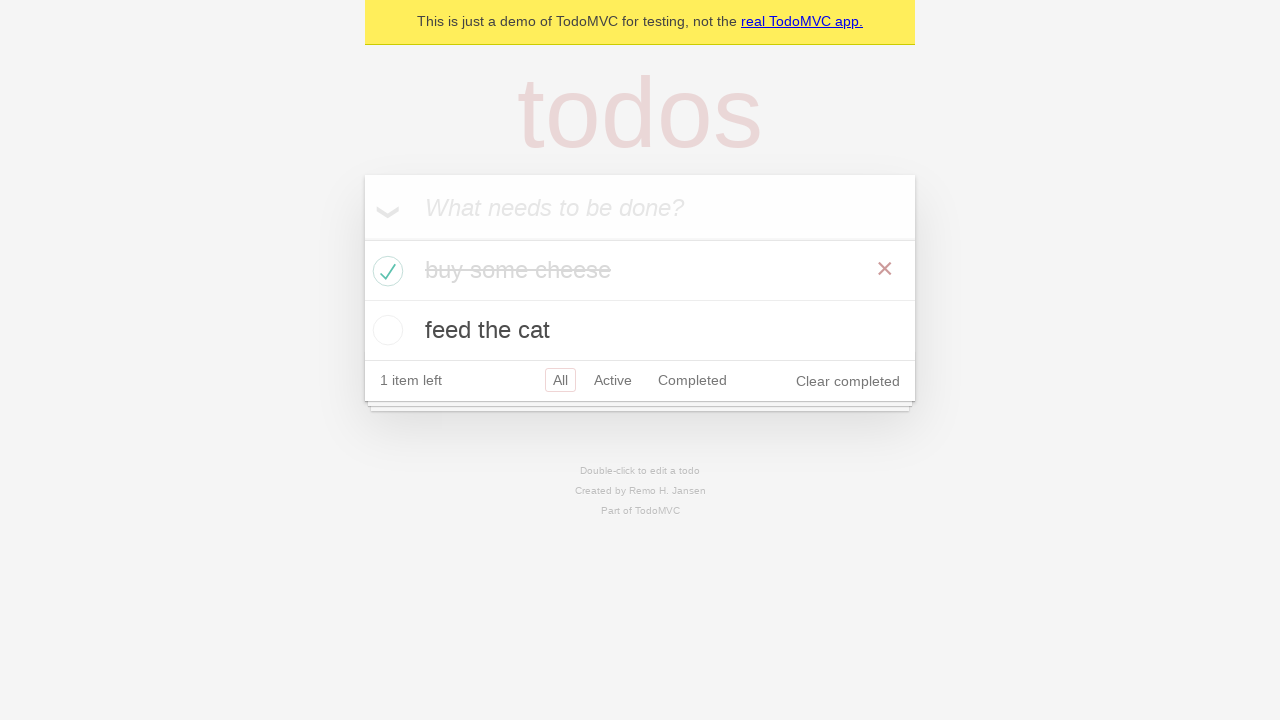